Tests the demoblaze homepage by verifying the page title, URL, and that the navbar brand logo is visible using soft assertions.

Starting URL: https://demoblaze.com/index.html

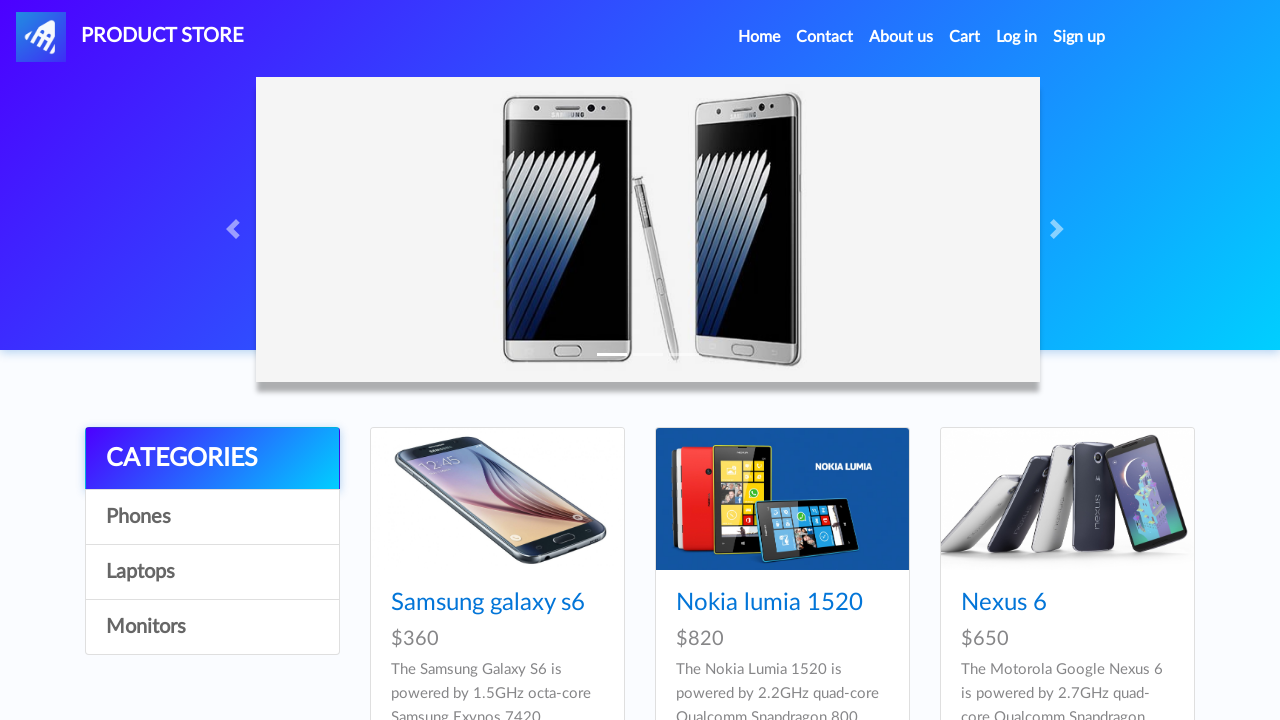

Navigated to demoblaze homepage
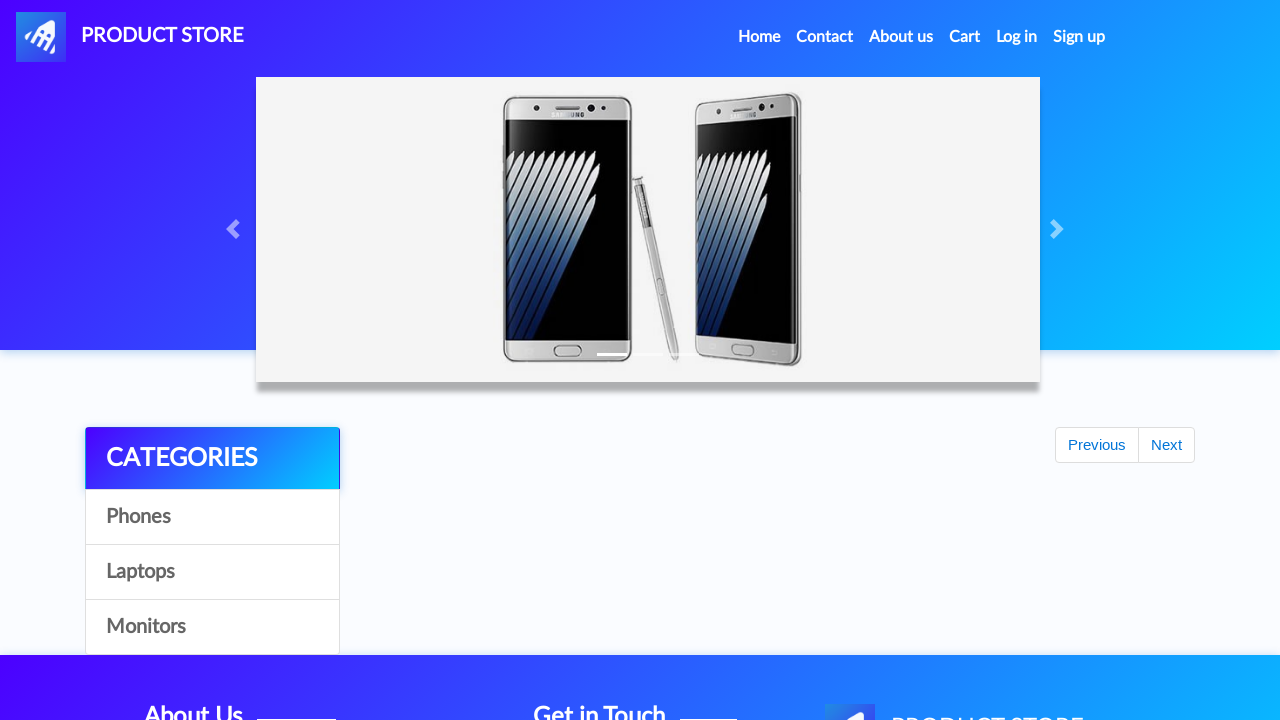

Verified page title is 'STORE' using soft assertion
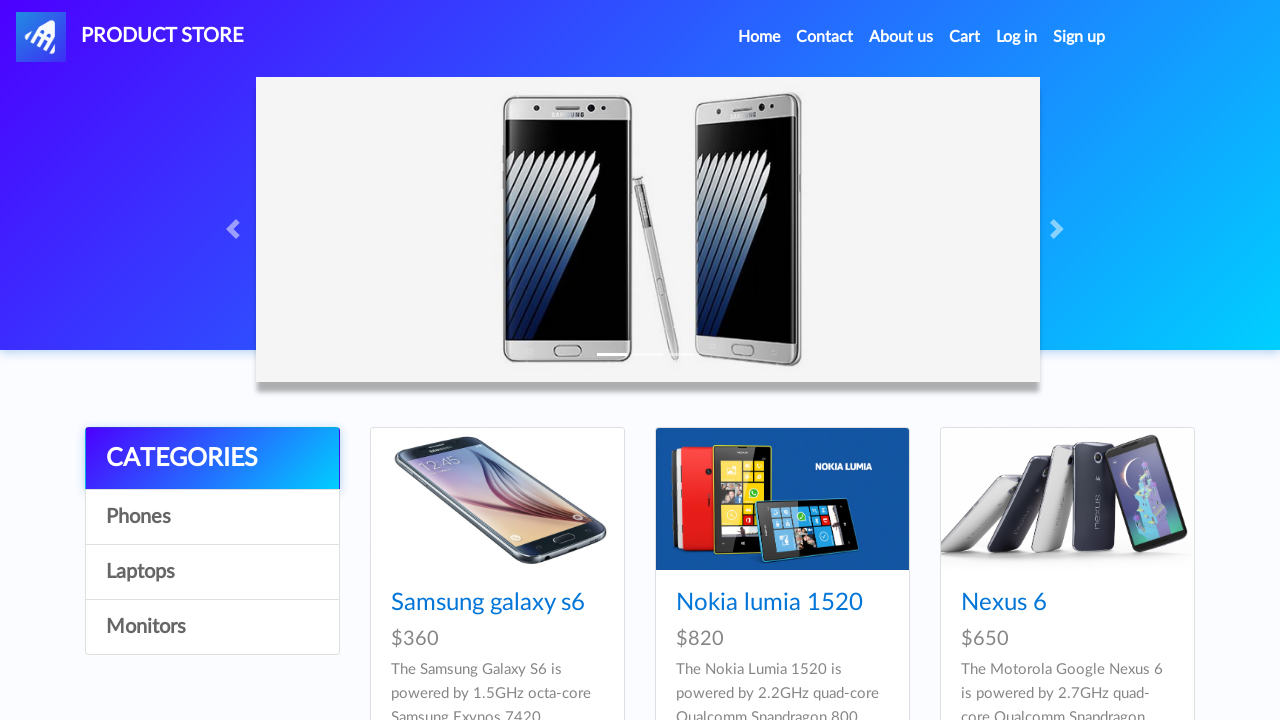

Verified page URL is 'https://demoblaze.com/index.html' using soft assertion
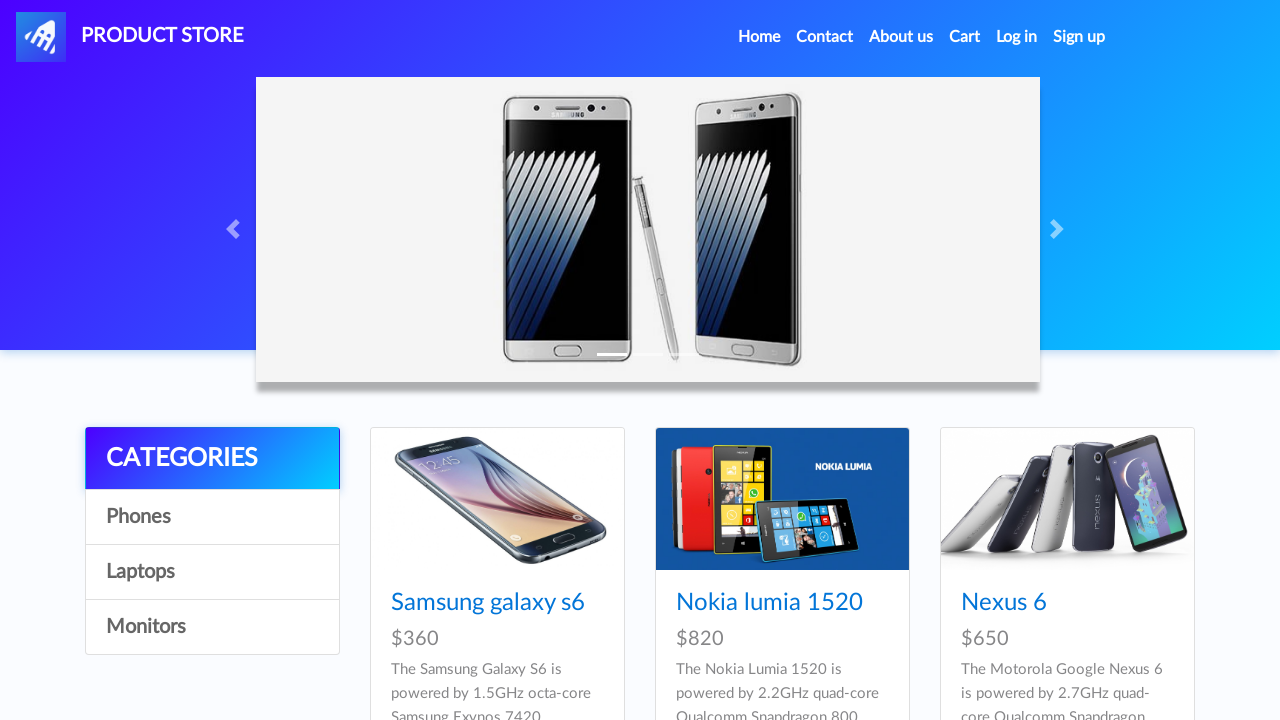

Verified navbar brand logo is visible using soft assertion
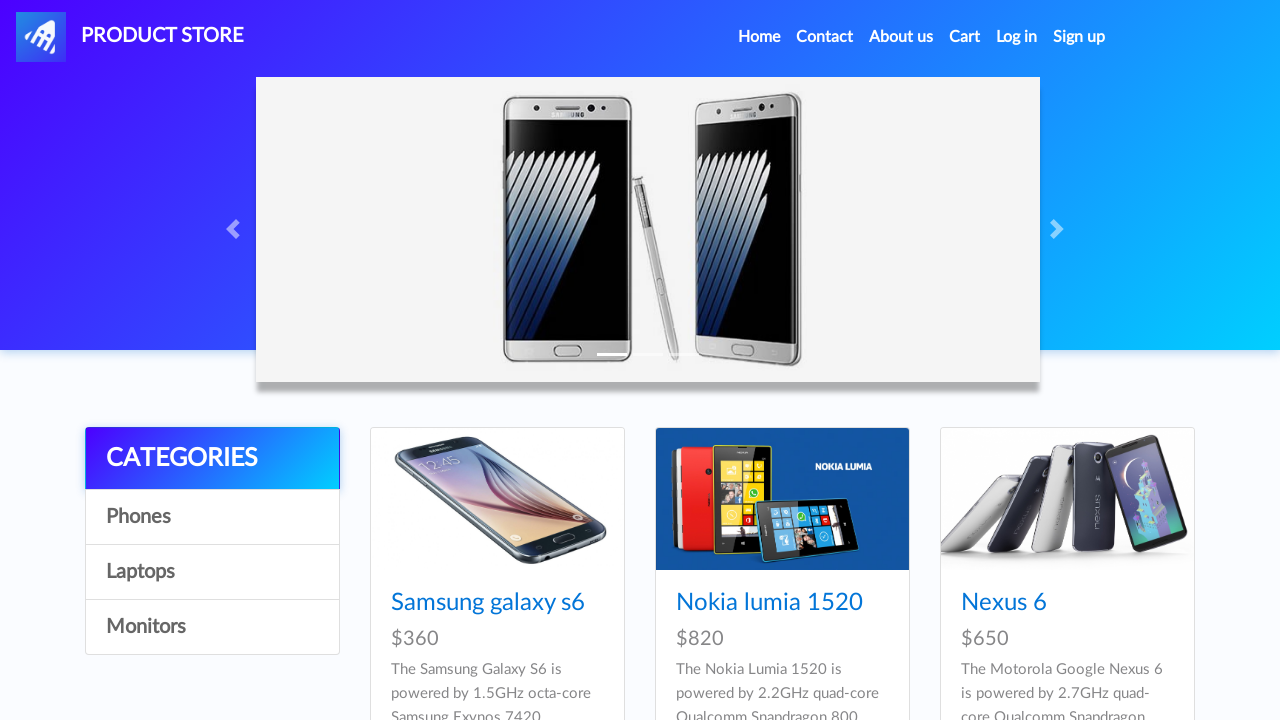

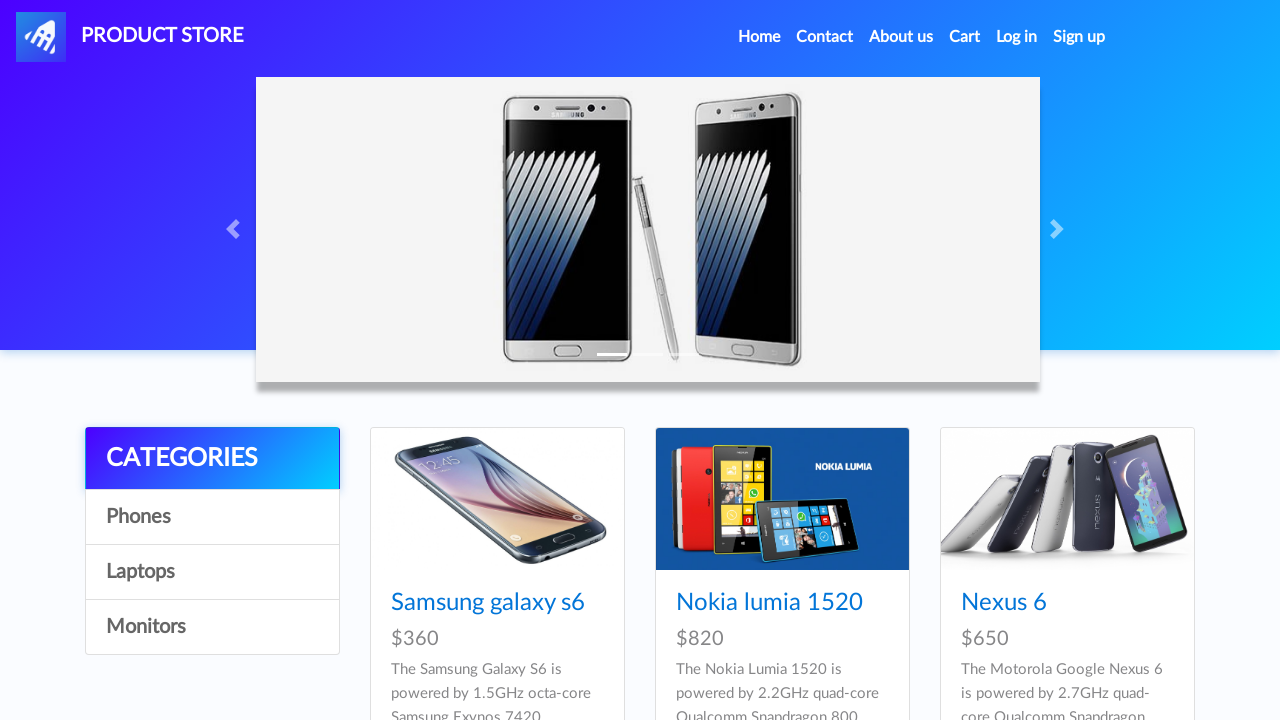